Fills out a practice form with first name, last name, and date of birth fields

Starting URL: https://app.cloudqa.io/home/AutomationPracticeForm

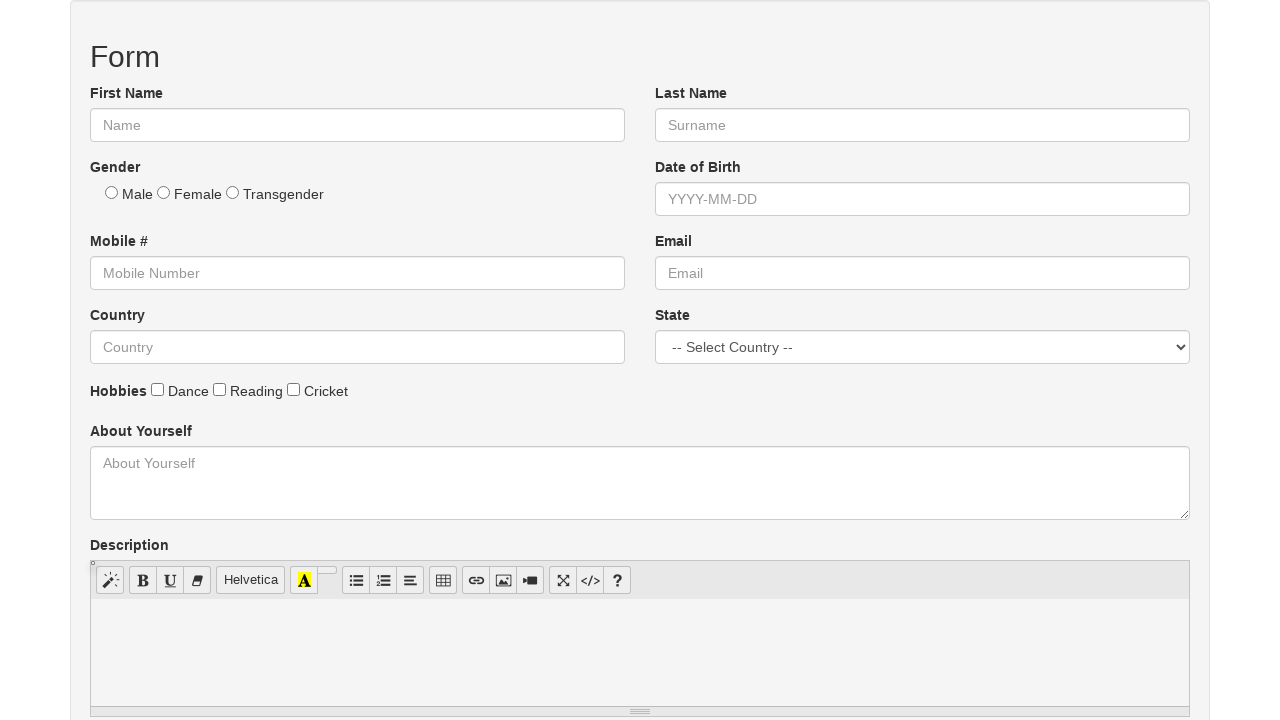

Form loaded successfully
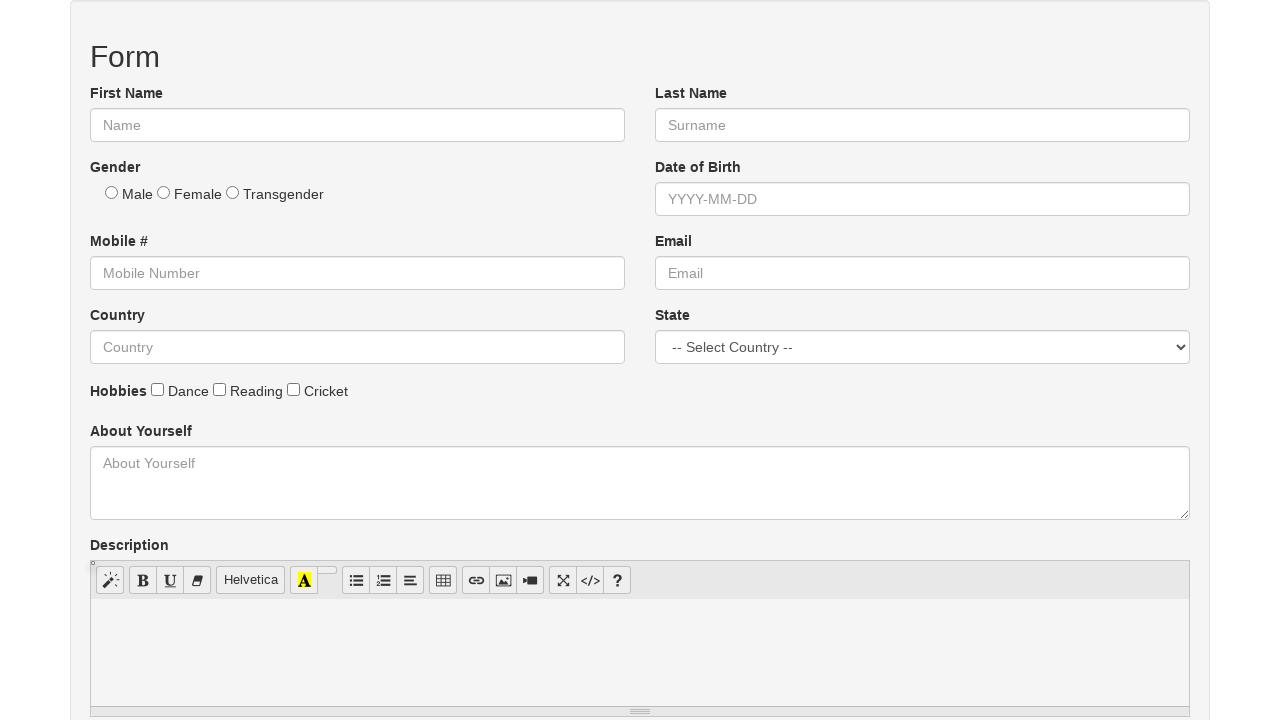

Filled First Name field with 'Umra' on xpath=//label[text()='First Name']/following-sibling::input
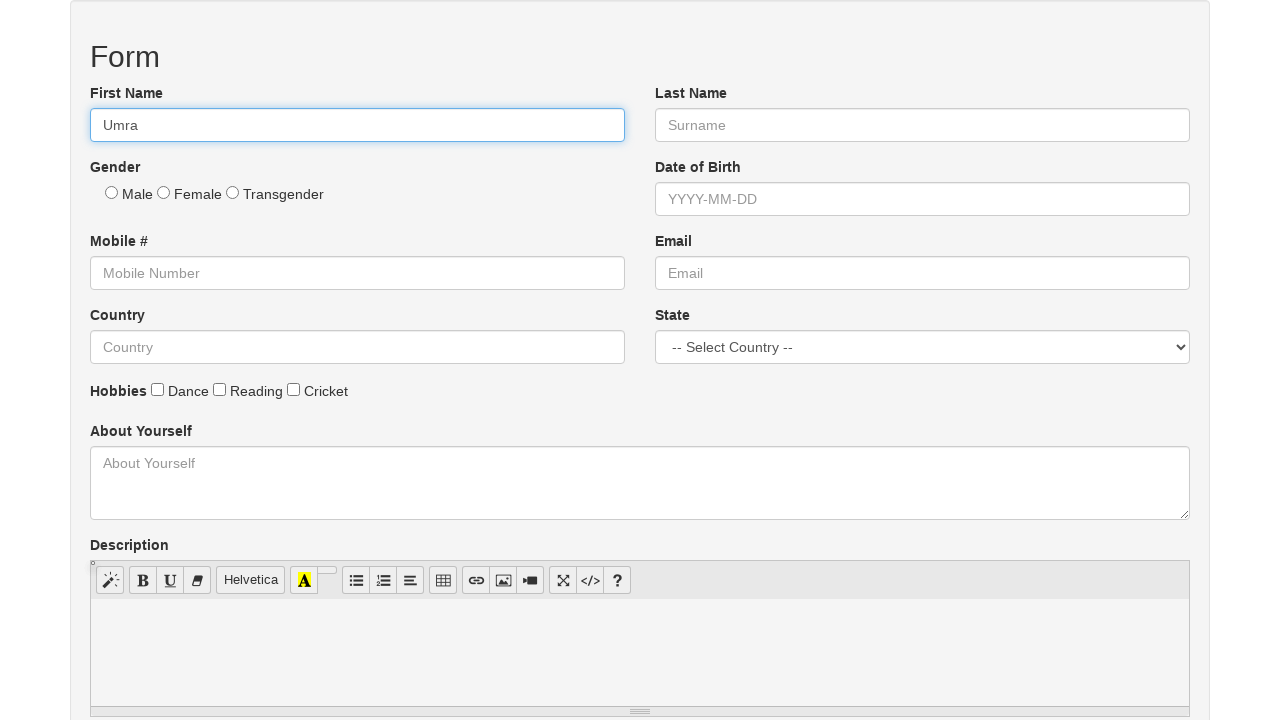

Filled Last Name field with 'Ansari' on xpath=//label[text()='Last Name']/following-sibling::input
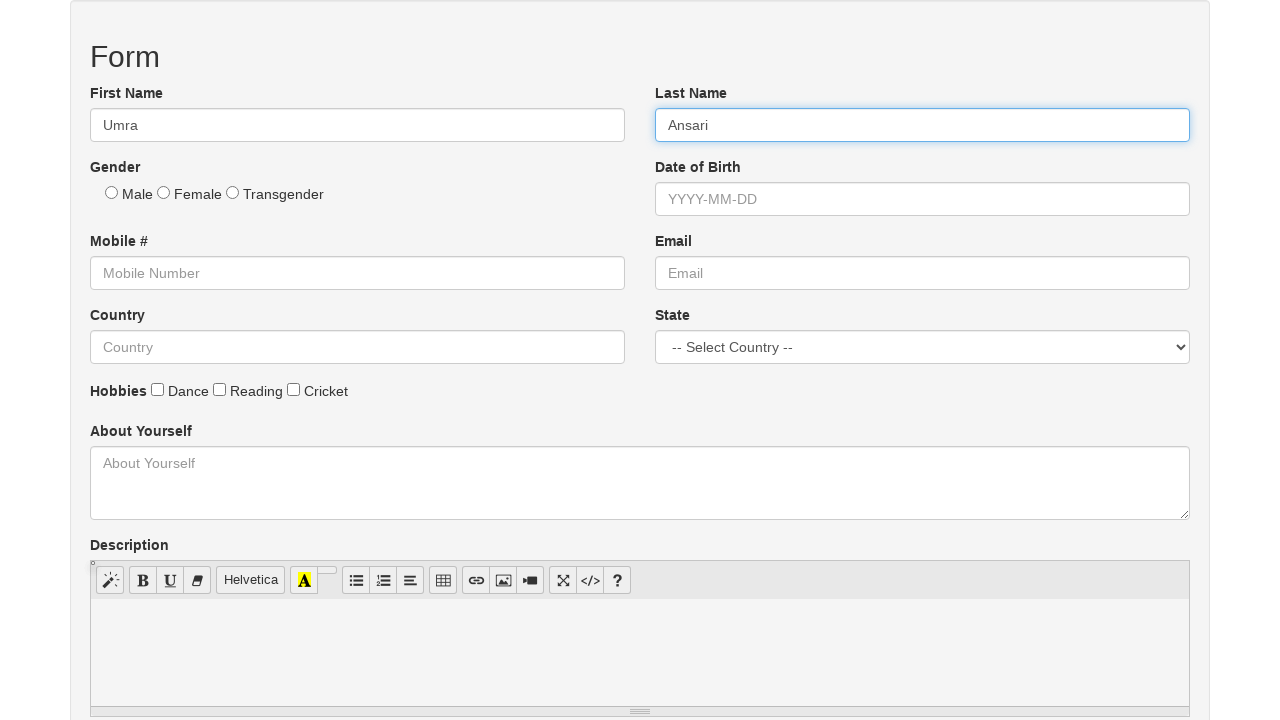

Filled Date of Birth field with '15/04/2005' on xpath=//label[text()='Date of Birth']/following-sibling::input
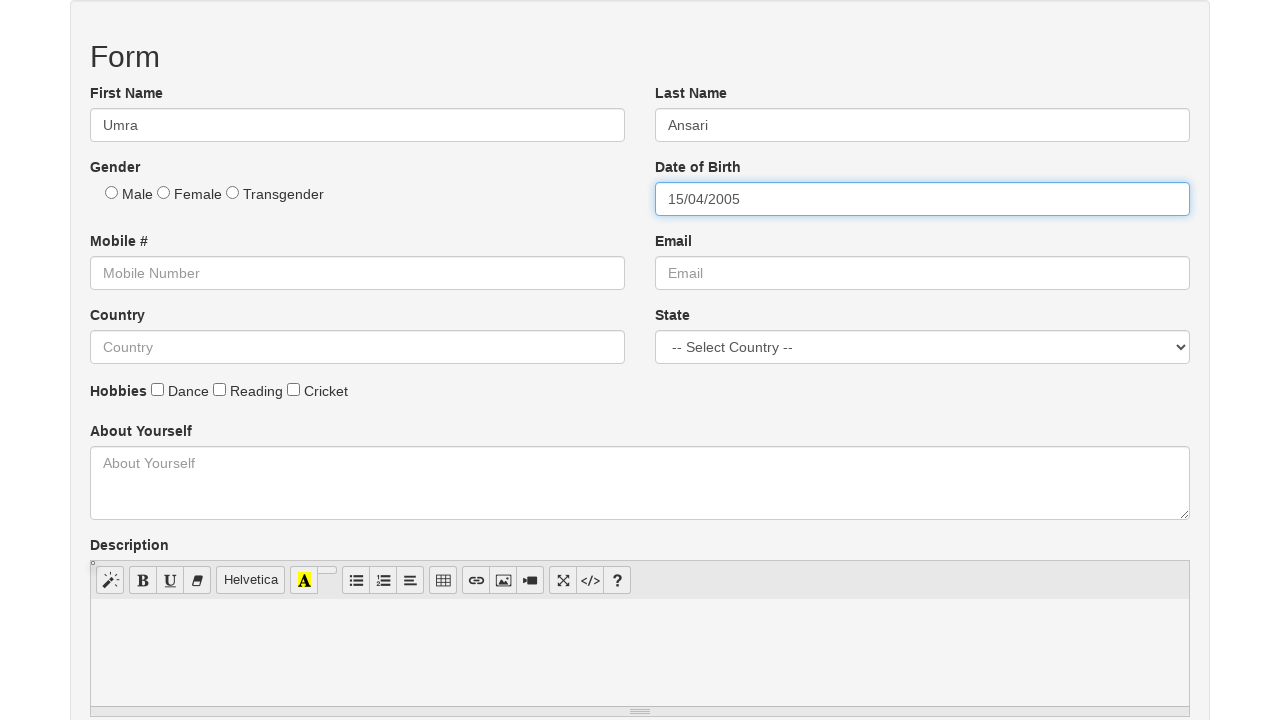

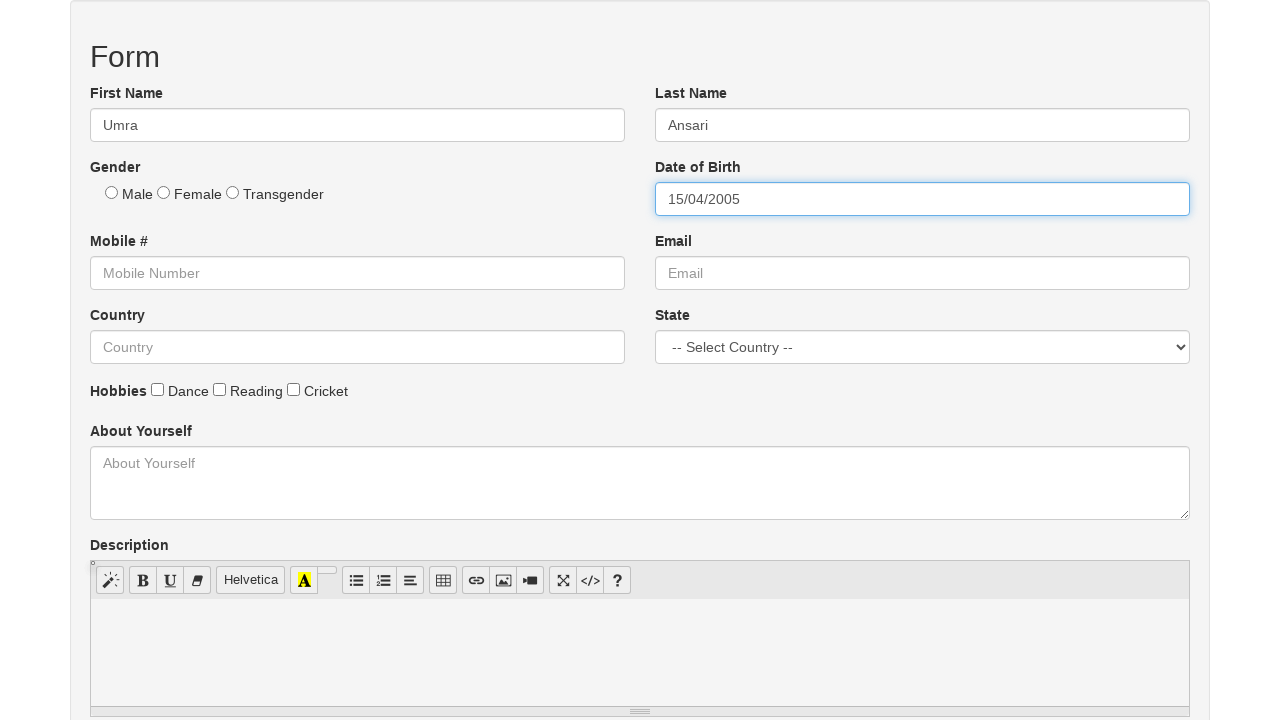